Navigates to Form Authentication page and verifies the Login button is displayed

Starting URL: https://the-internet.herokuapp.com/

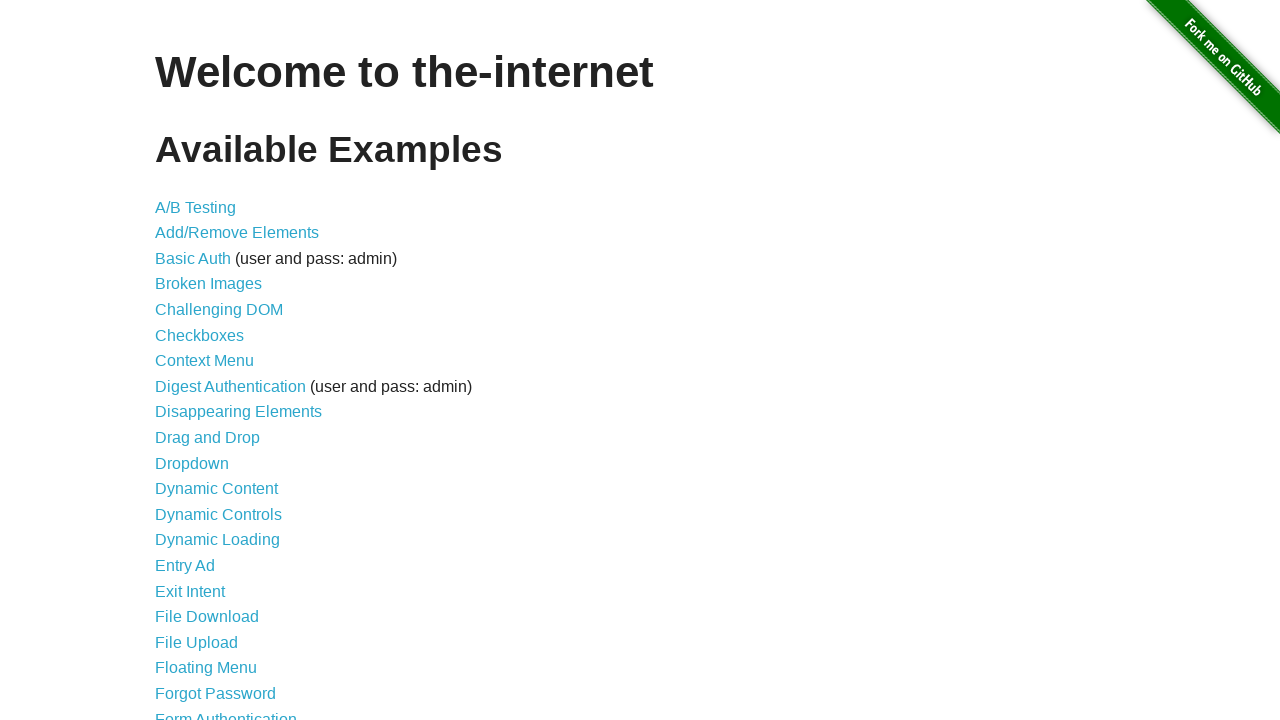

Clicked on Form Authentication link at (226, 712) on xpath=//a[text()='Form Authentication']
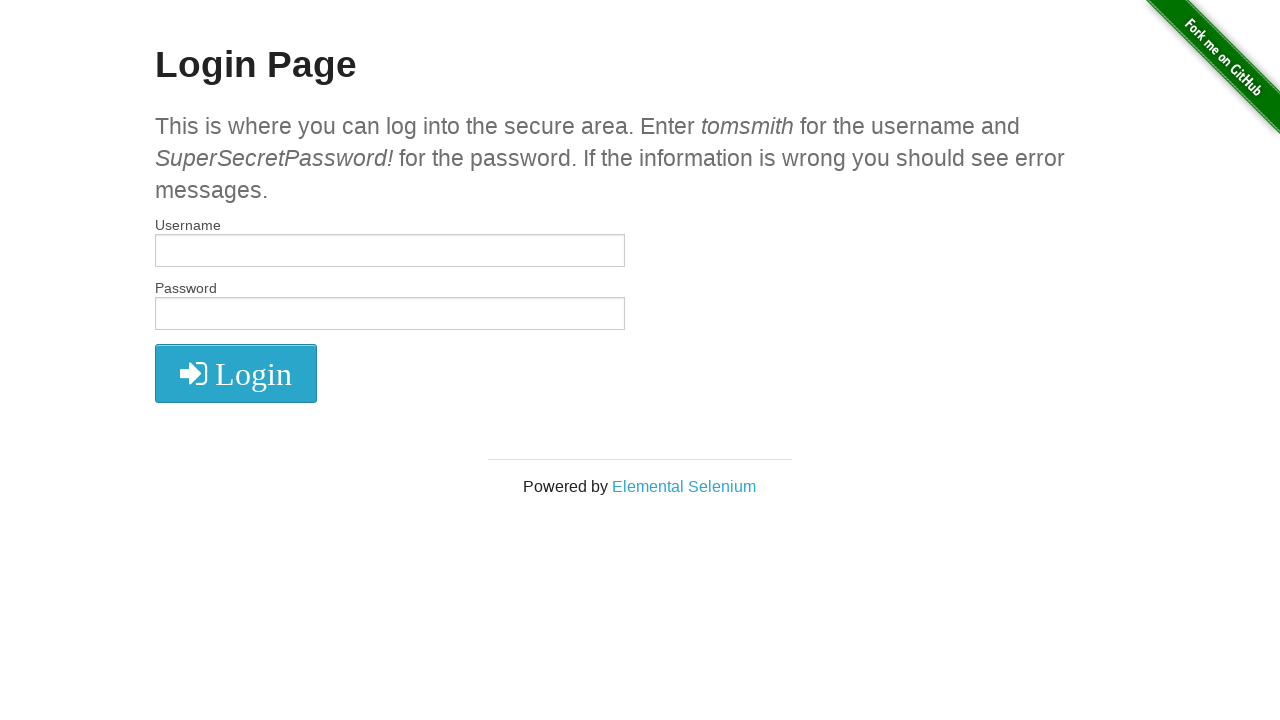

Login button became visible on Form Authentication page
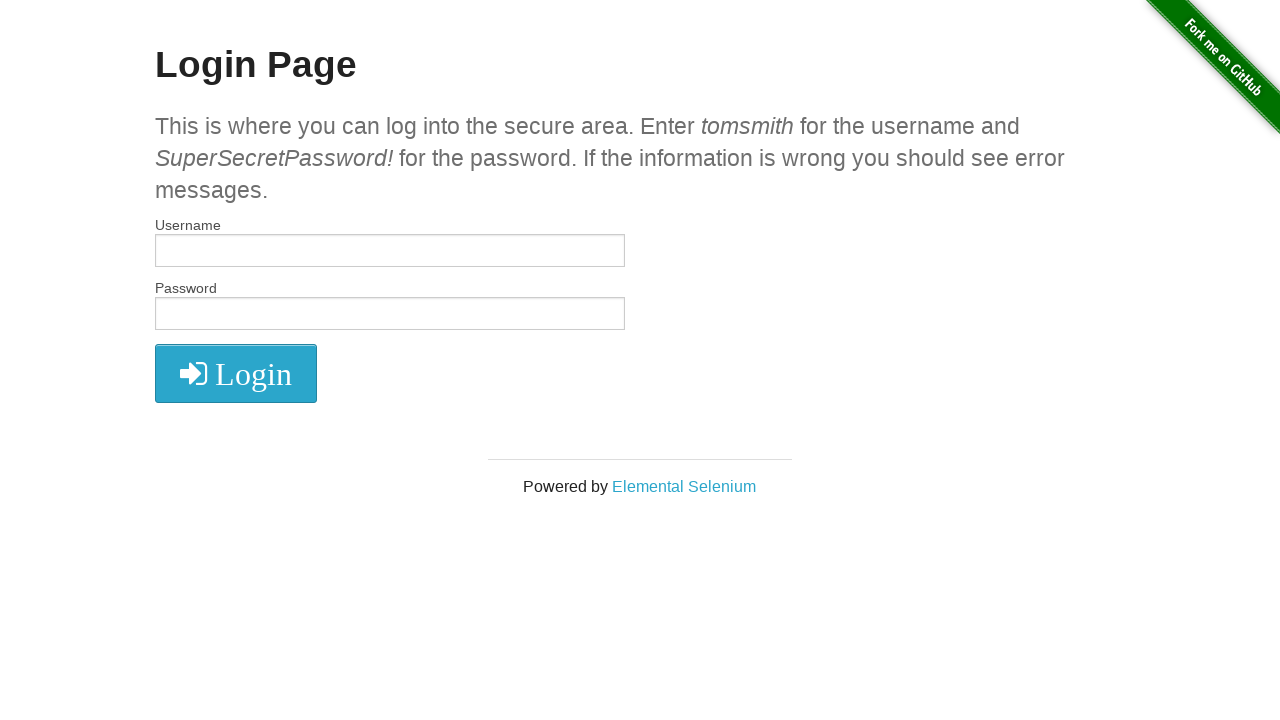

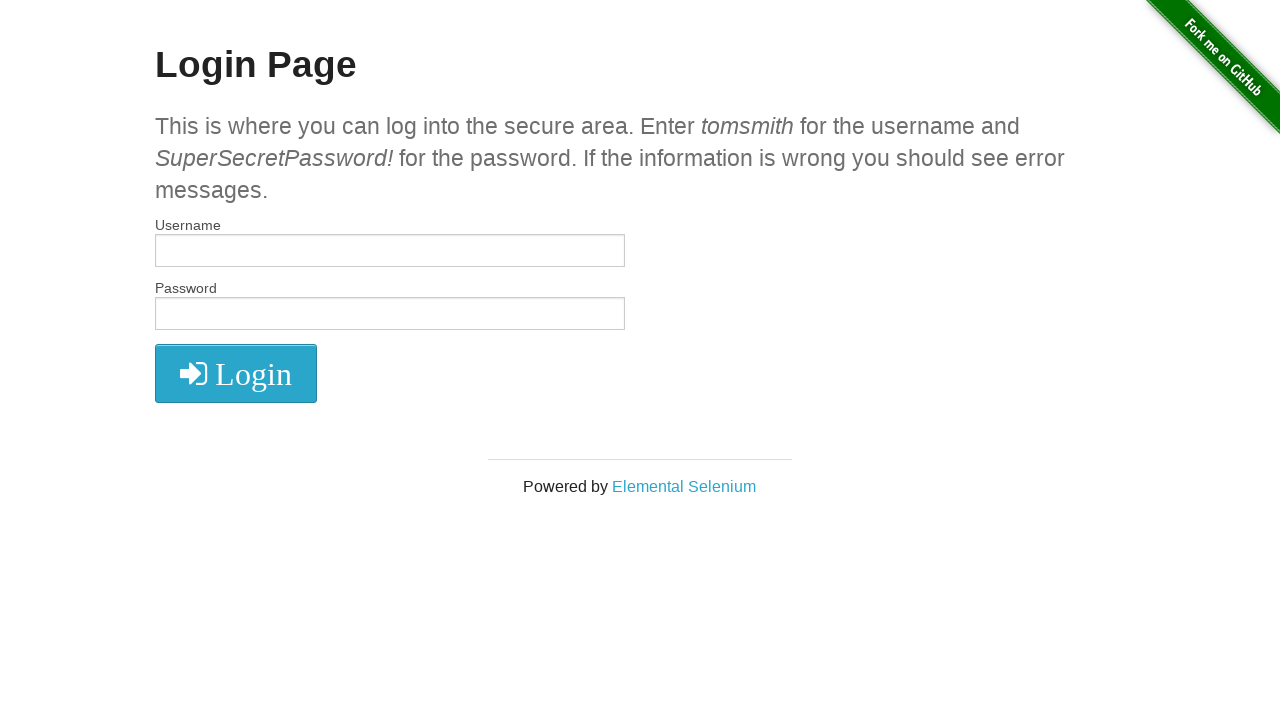